Opens an initial URL and then navigates to a different URL using the navigate method

Starting URL: https://the-internet.herokuapp.com

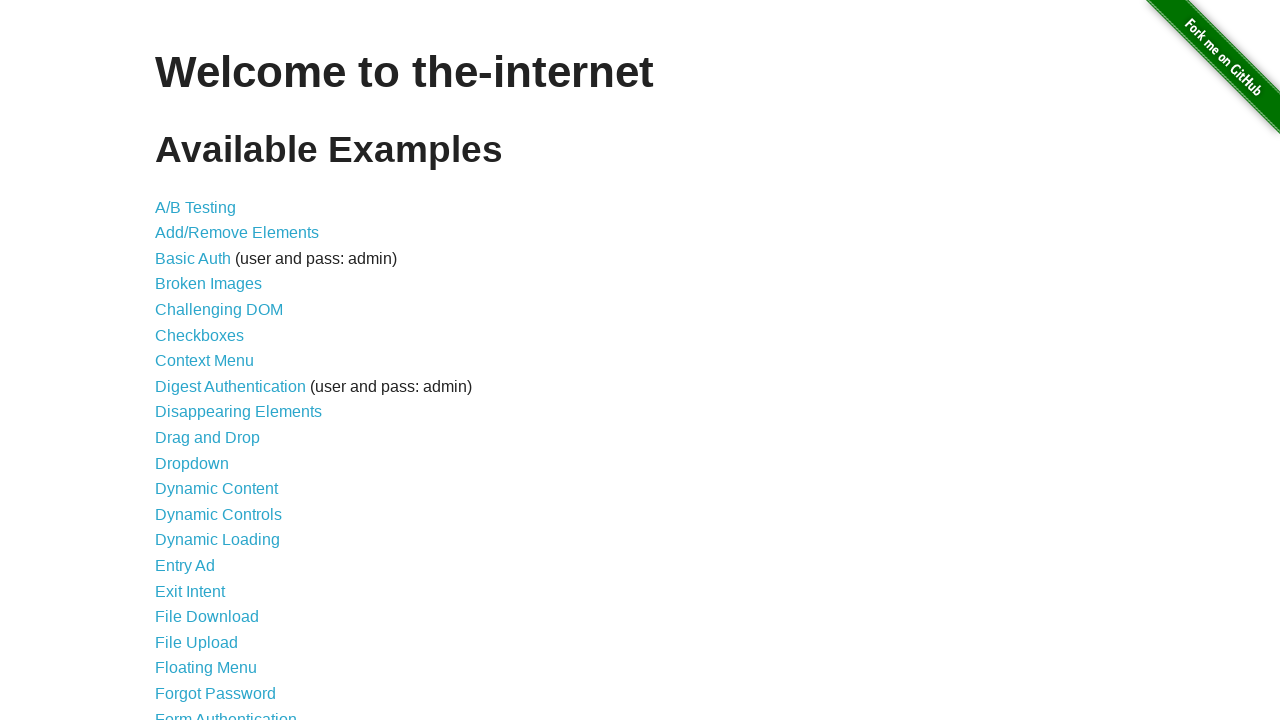

Navigated to the login page at https://the-internet.herokuapp.com/login
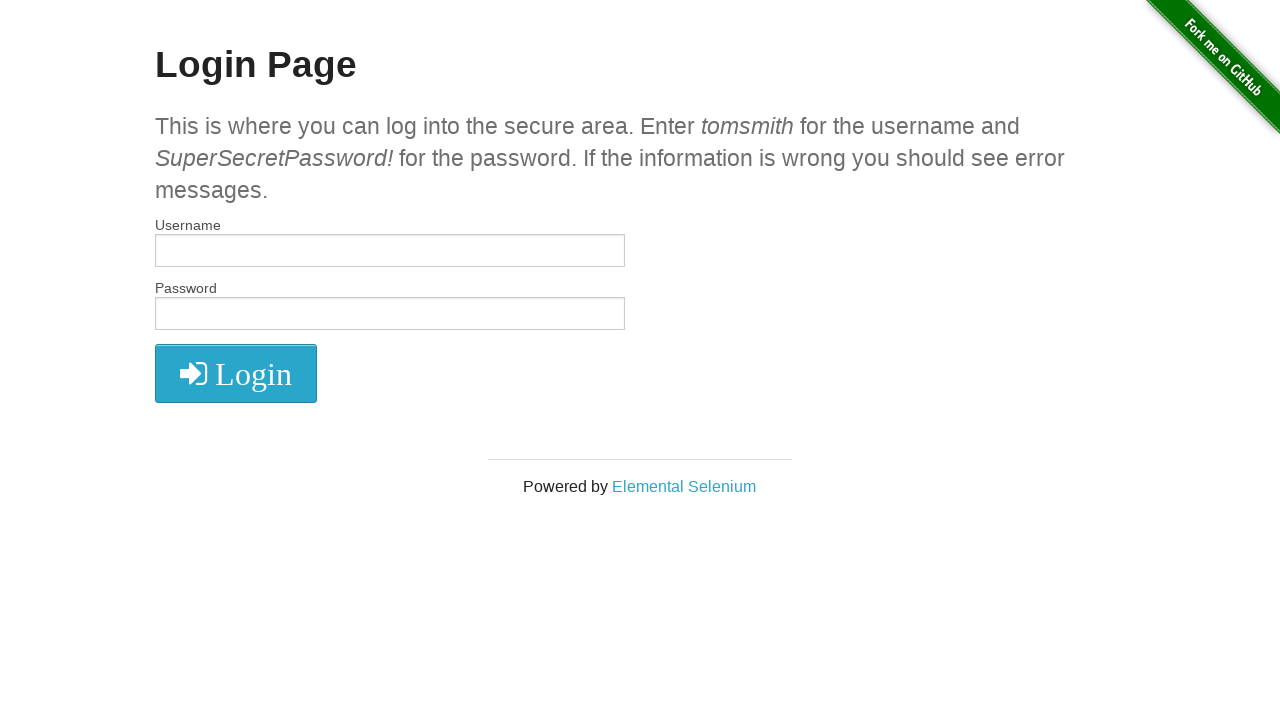

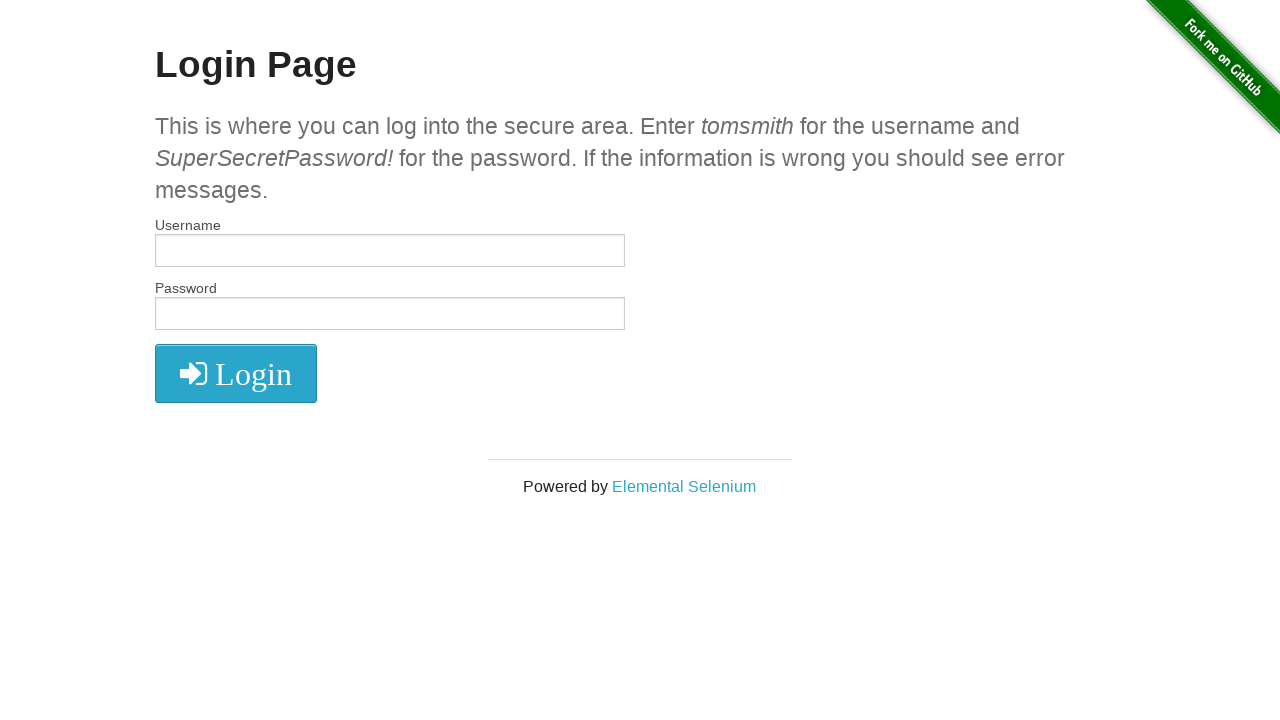